Tests a simple form by entering text in an input field, clicking a button to display the text, and verifying the displayed message matches the input

Starting URL: https://www.lambdatest.com/selenium-playground/simple-form-demo

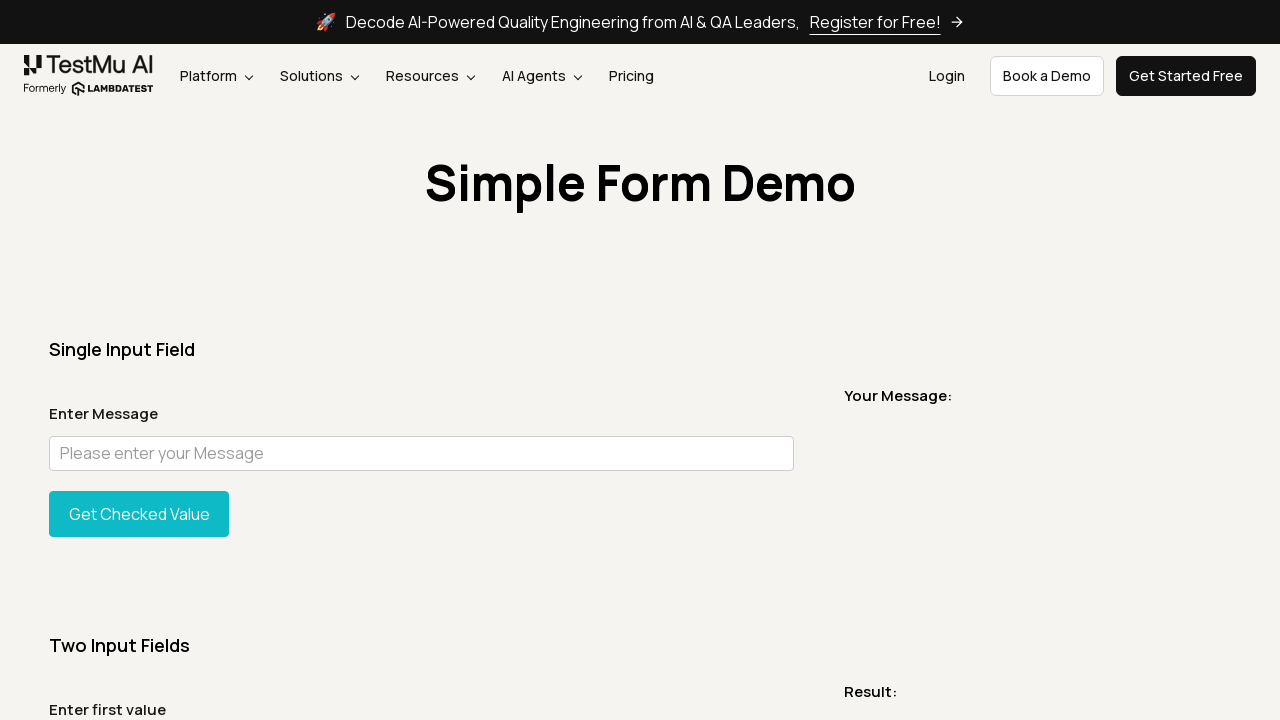

Filled input field with 'rachida' on //input[@placeholder = 'Please enter your Message']
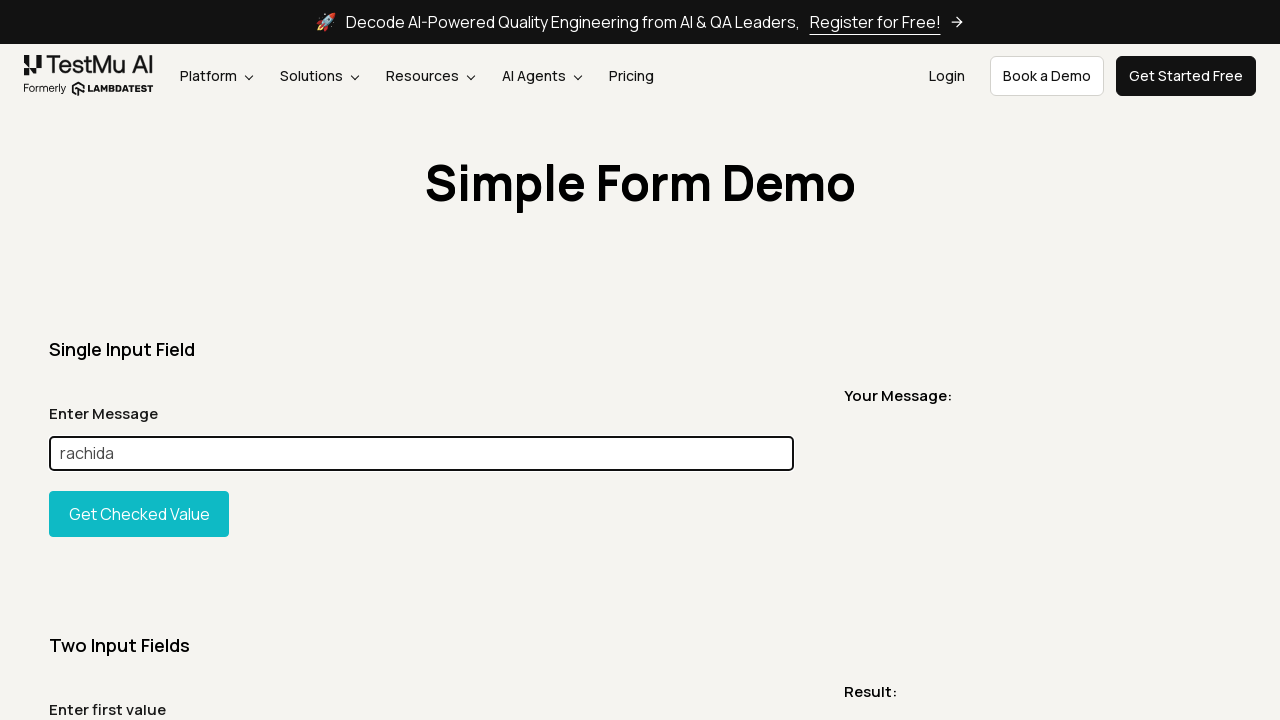

Clicked 'Show Input' button to display the message at (139, 514) on #showInput
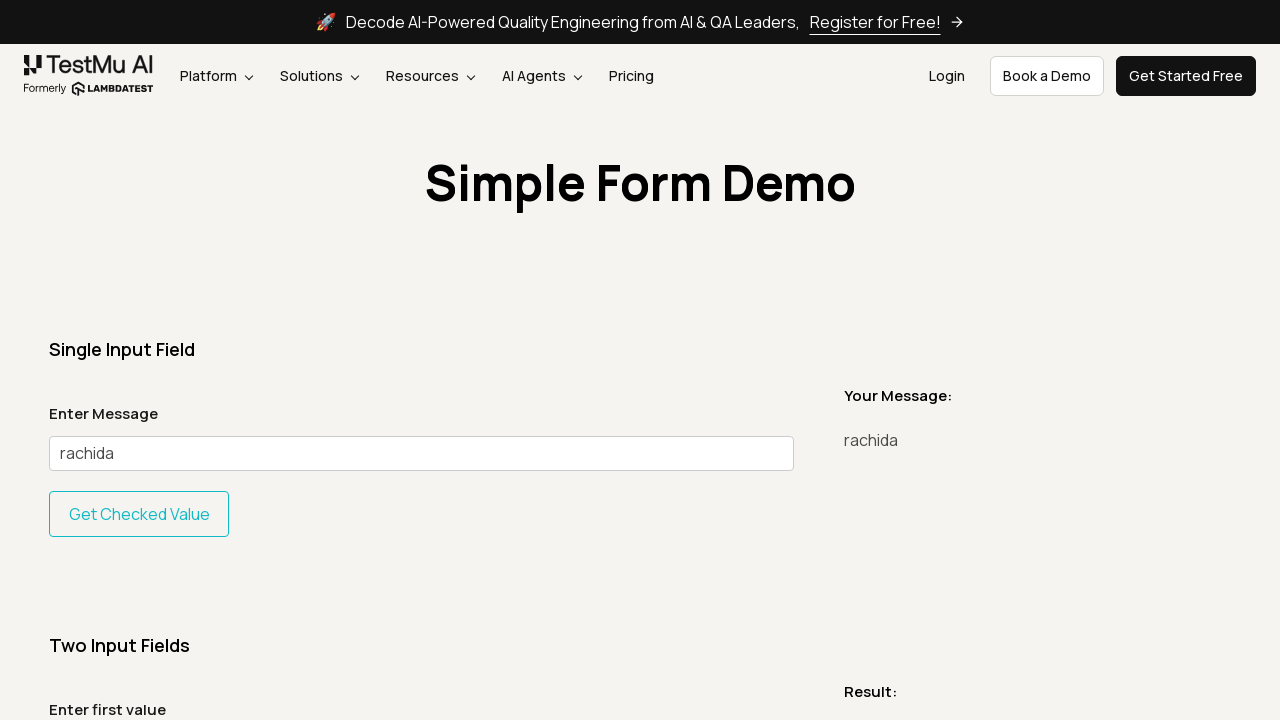

Message displayed element loaded successfully
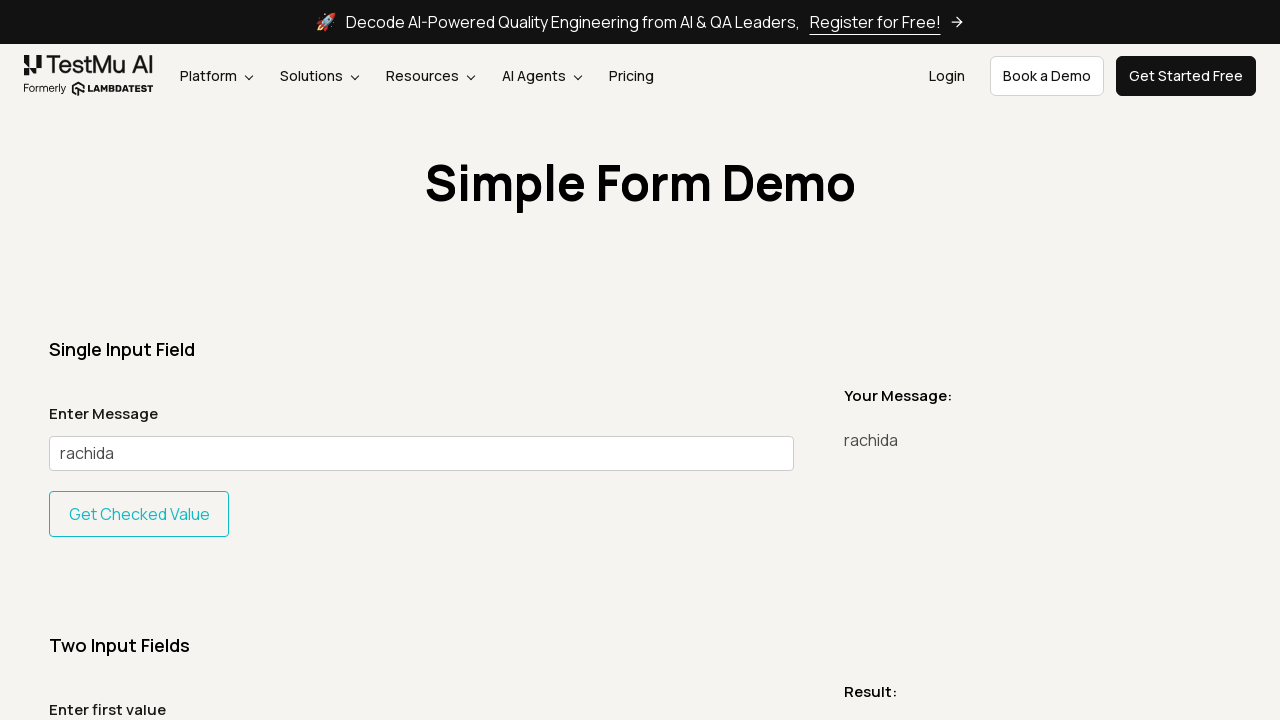

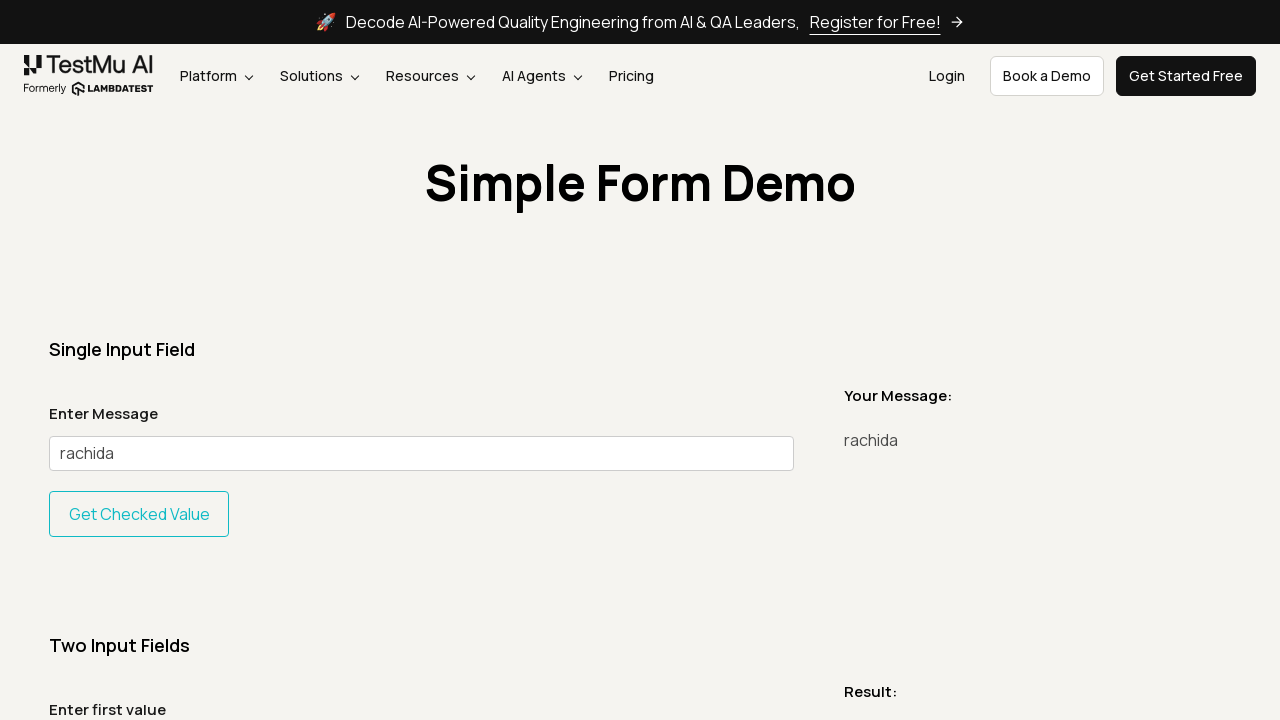